Tests navigation to Camera/Photo section from the home page promotional block

Starting URL: http://intershop5.skillbox.ru/

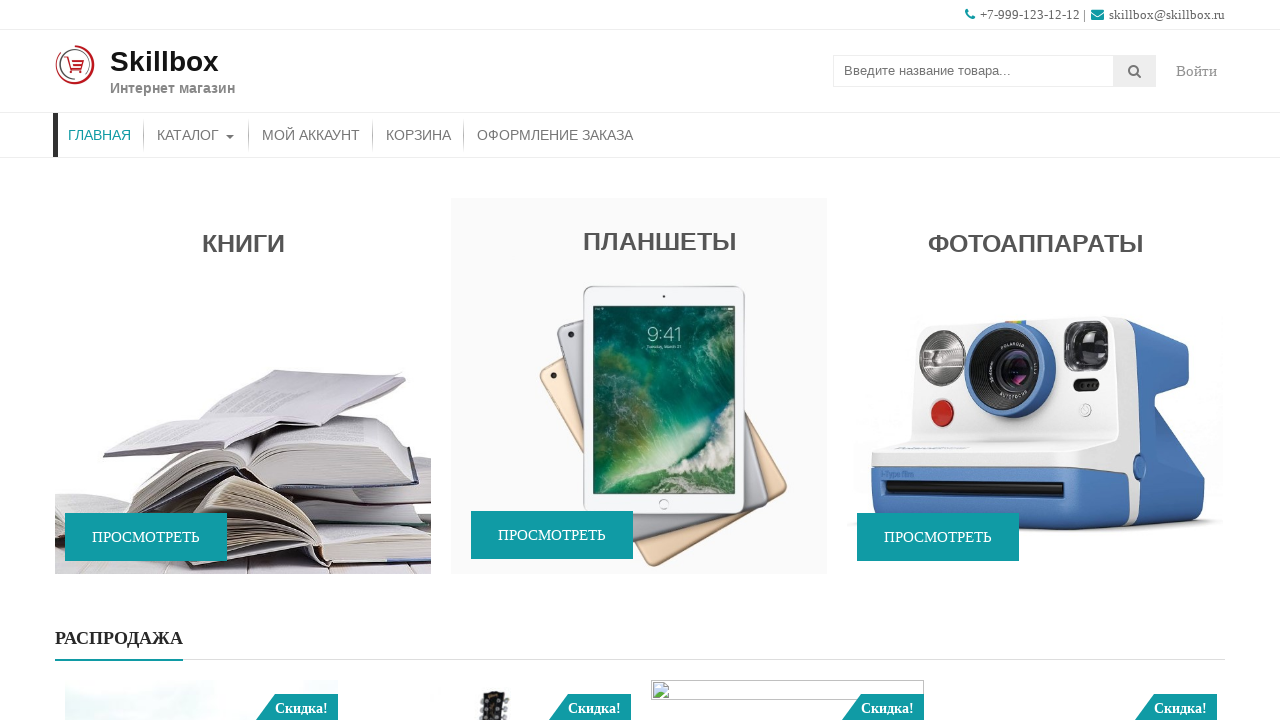

Waited for Camera promotional block to become visible
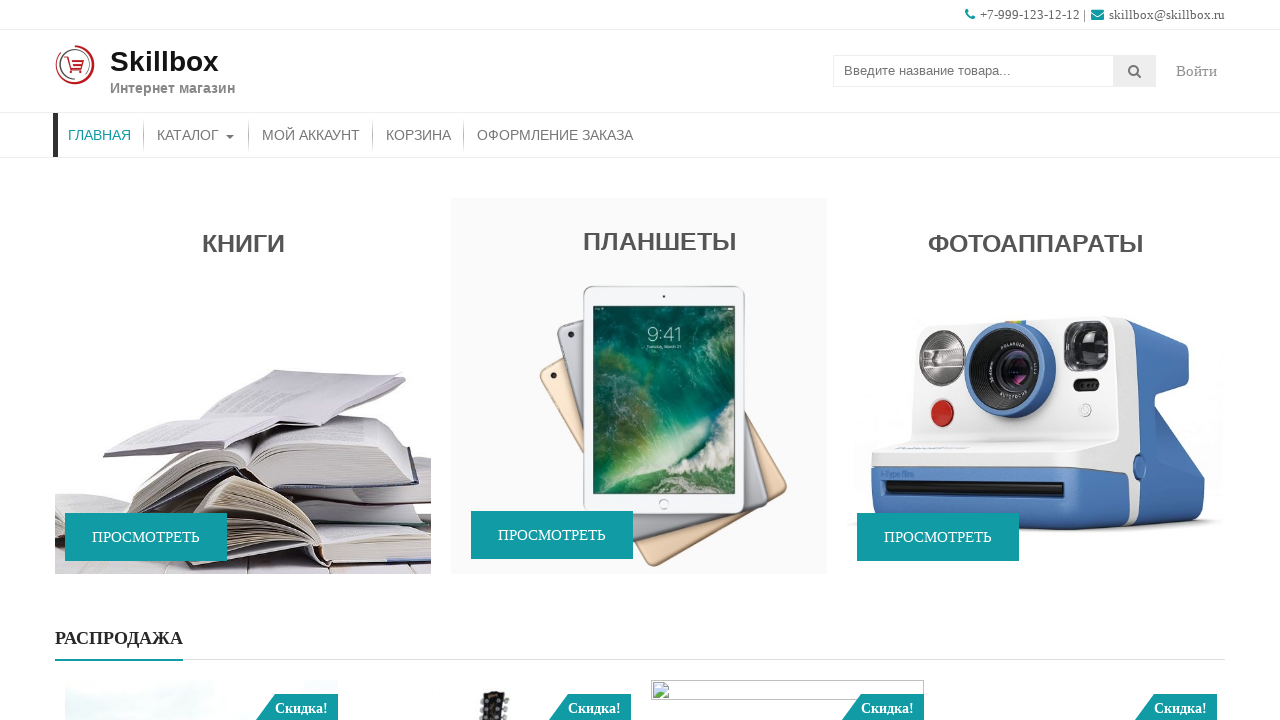

Clicked on Camera promotional block at (1035, 386) on (//*[@class='caption wow fadeIn'])[3]
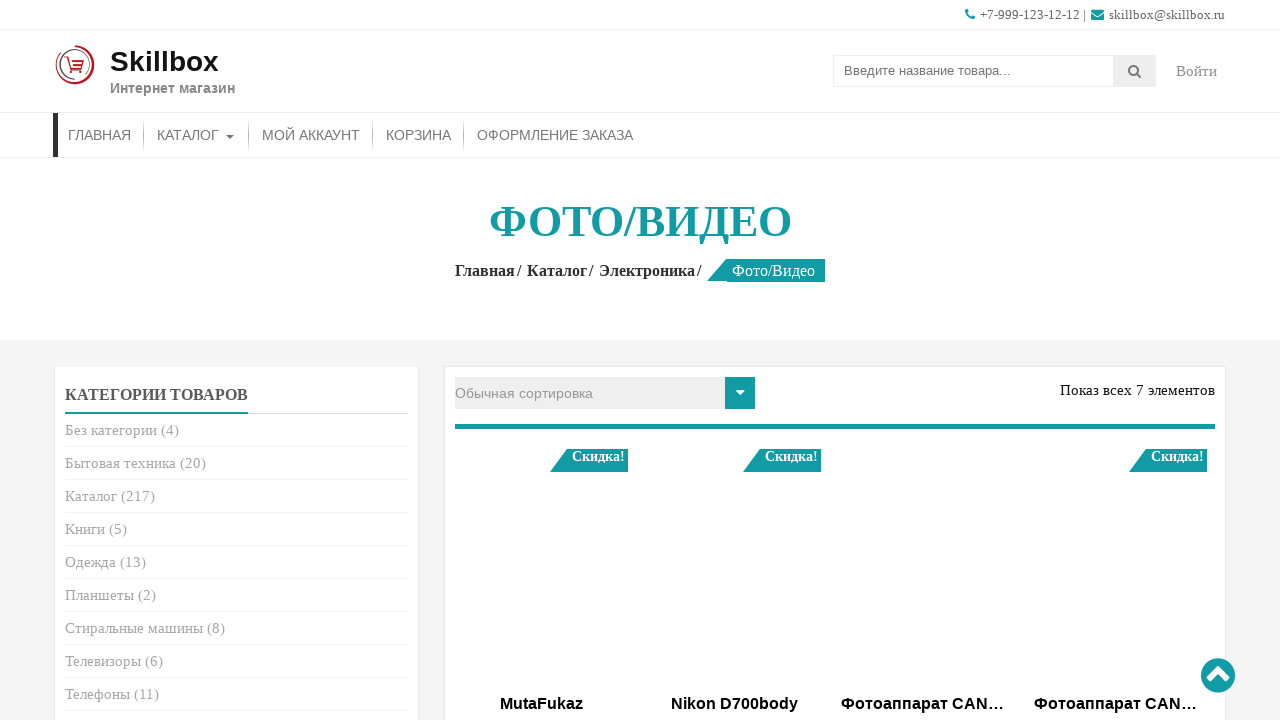

Verified Camera section title loaded successfully
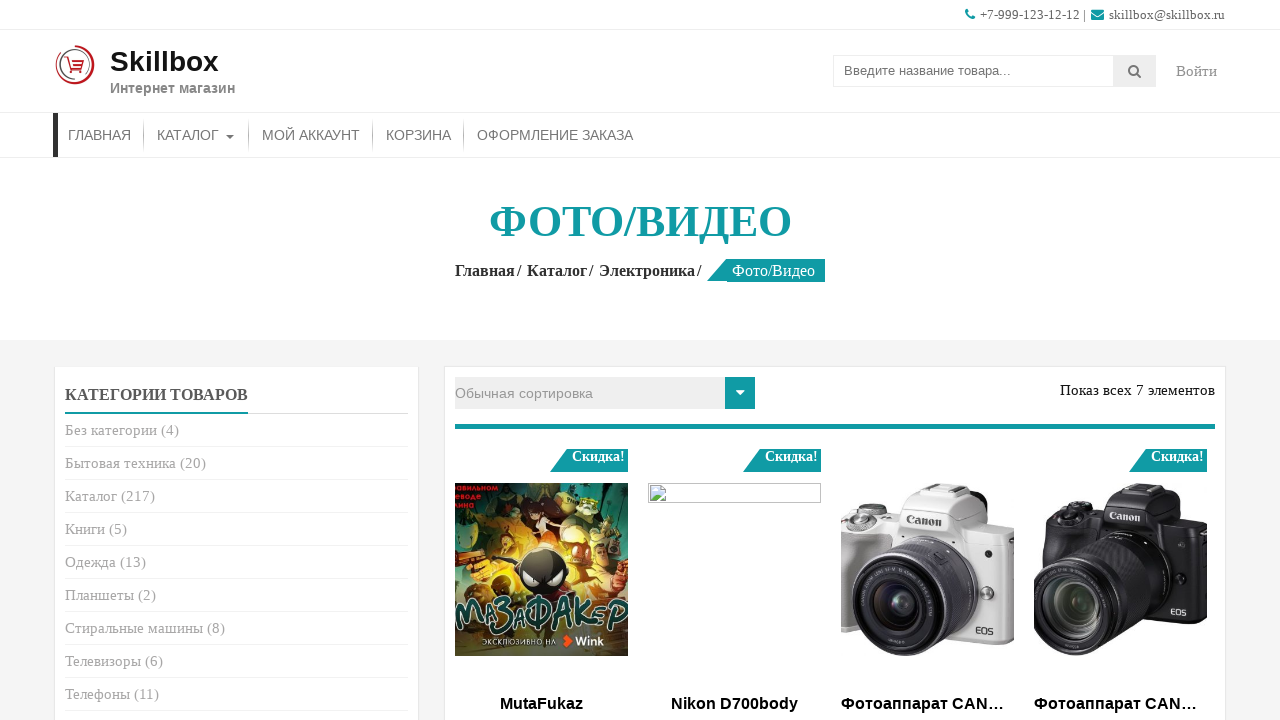

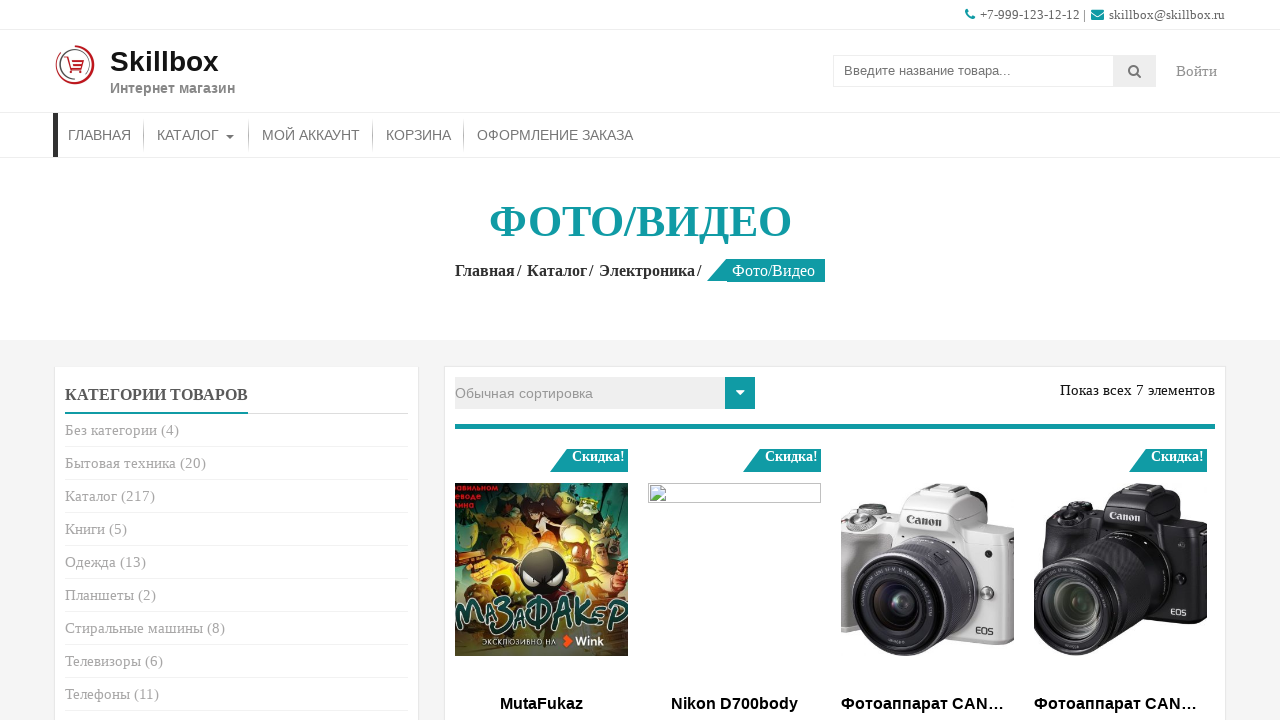